Tests QR code generation by filling phone number and name, then clicking generate and verifying success message and action buttons appear

Starting URL: https://asifarefinbonny.github.io/QuickDial/

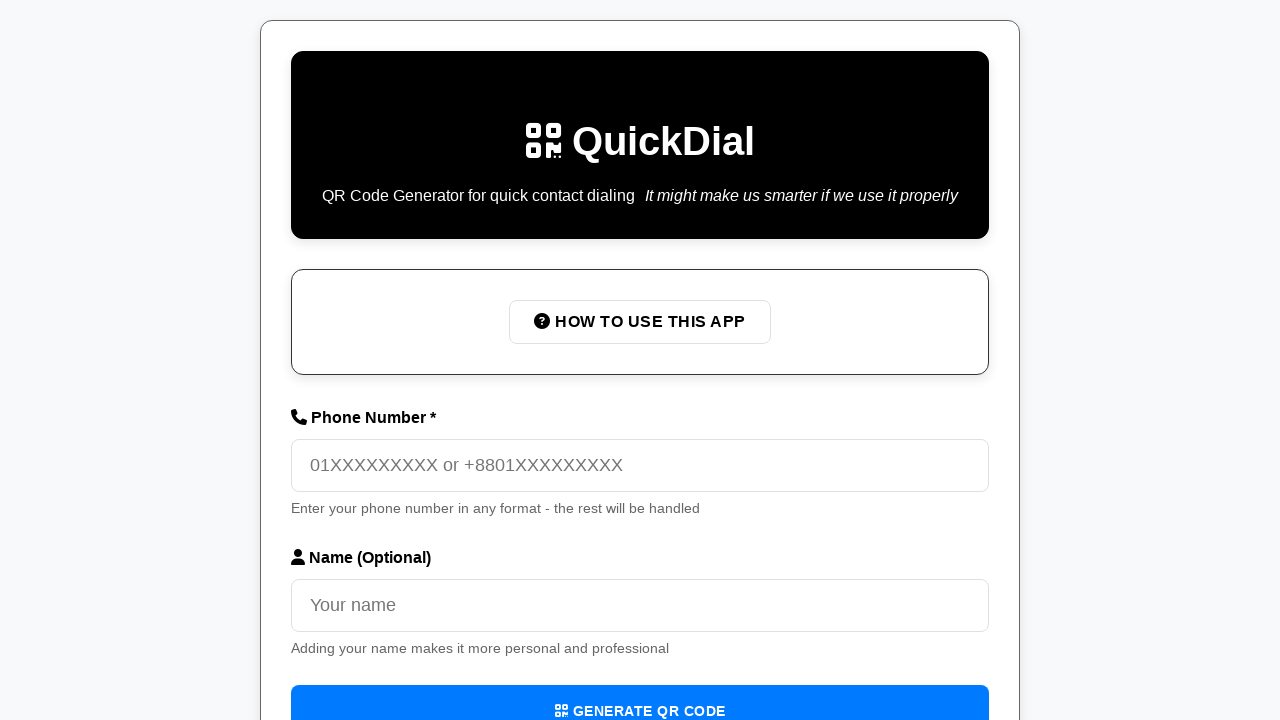

Navigated to QuickDial application
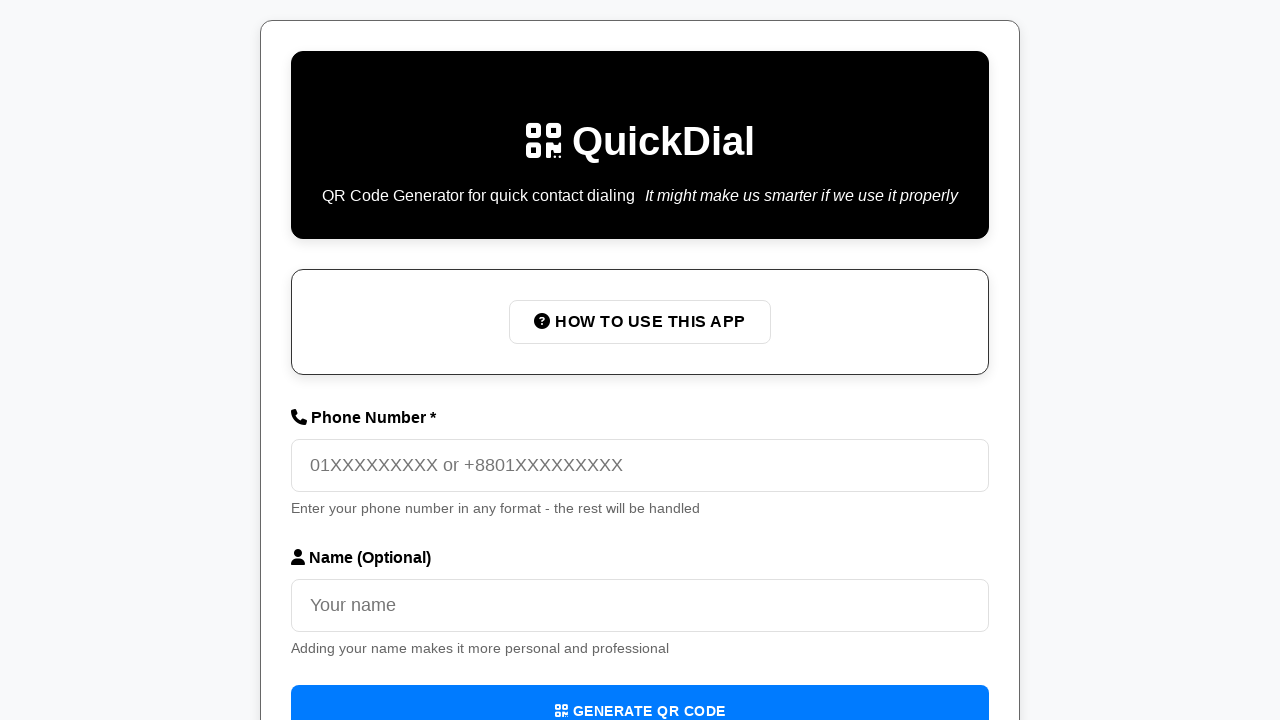

Filled phone number field with '01712345678' on internal:attr=[placeholder="01XXXXXXXXX or +8801XXXXXXXXX"i]
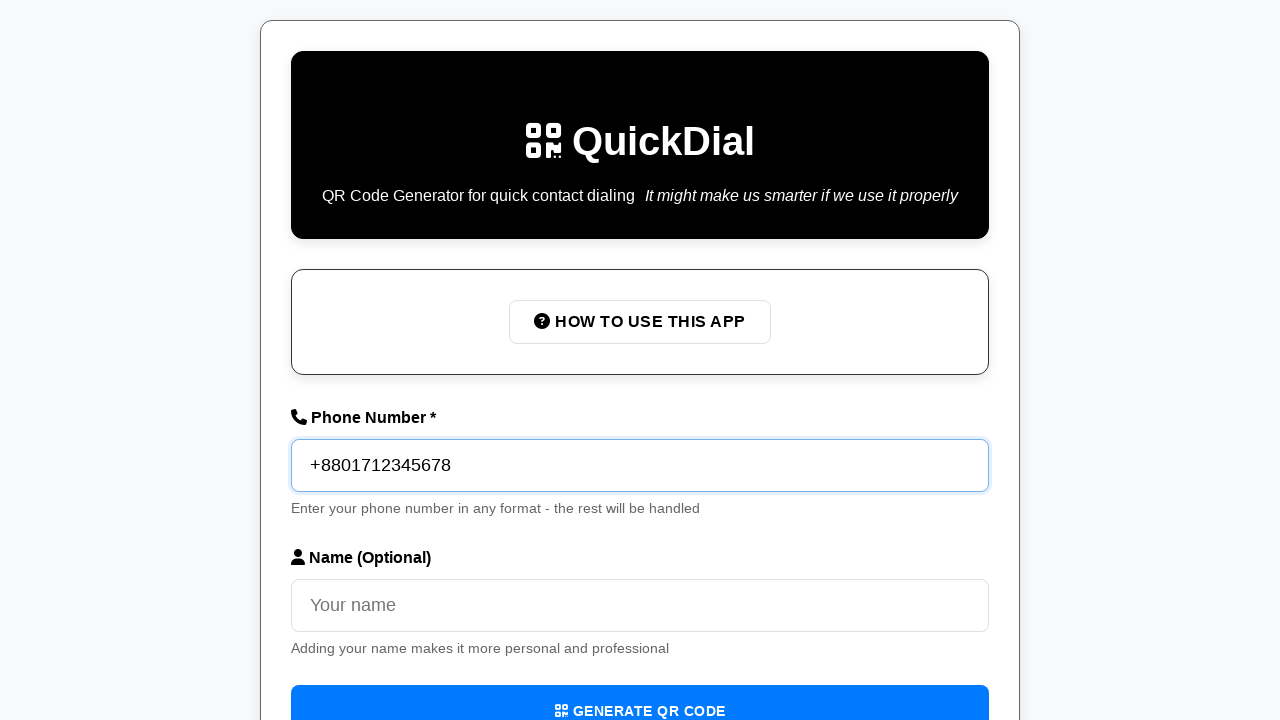

Filled name field with 'Test User' on internal:attr=[placeholder="Your name"i]
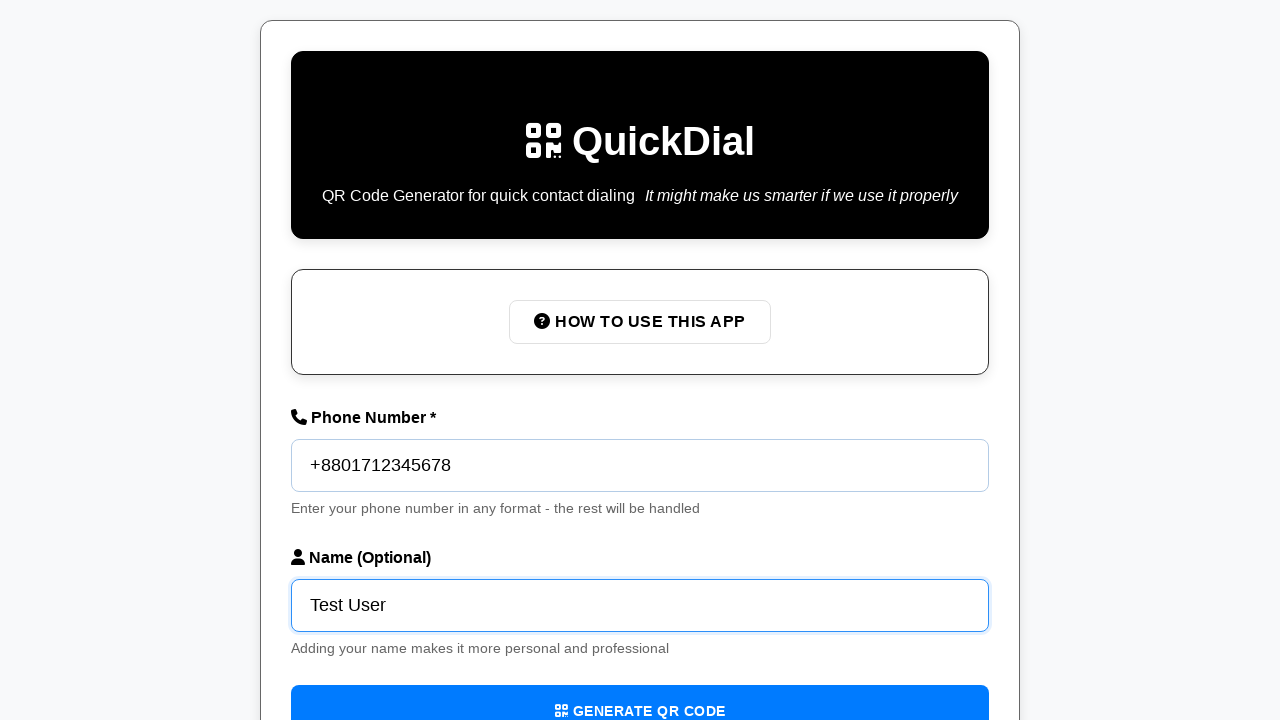

Clicked 'Generate QR Code' button at (640, 694) on internal:role=button[name=/Generate QR Code/i]
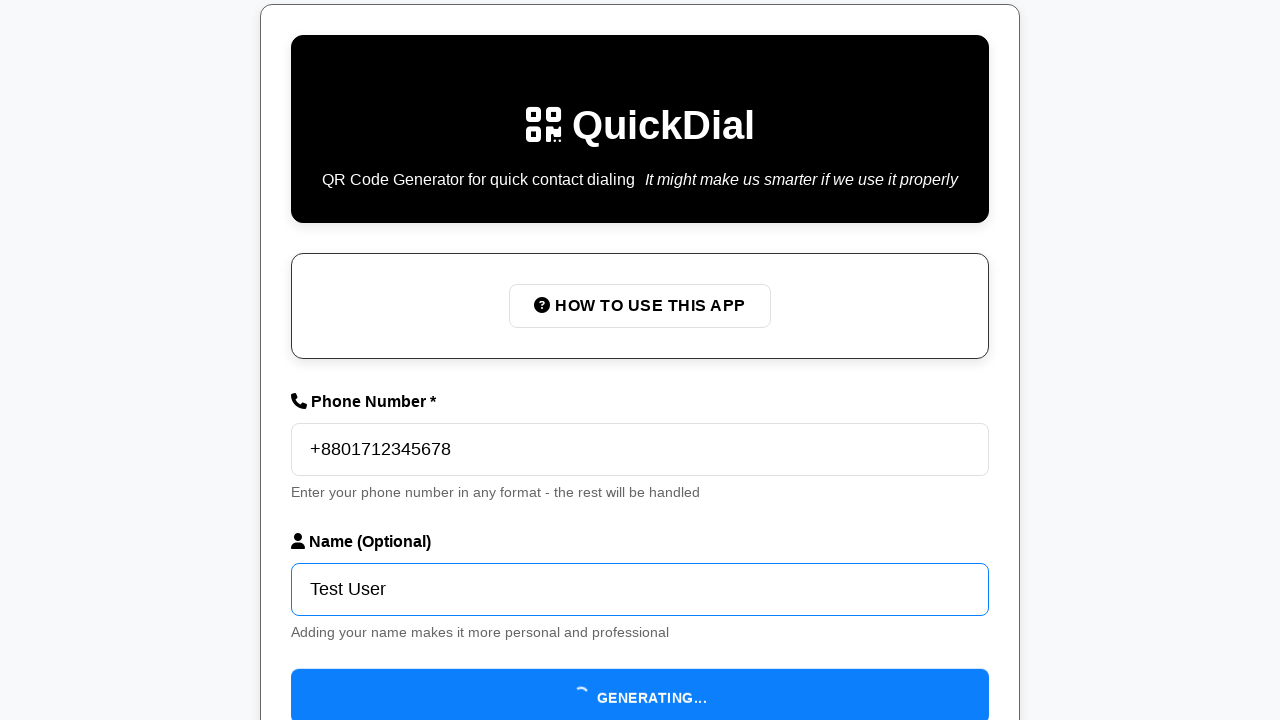

Verified success message 'QR Code Generated Successfully!' is visible
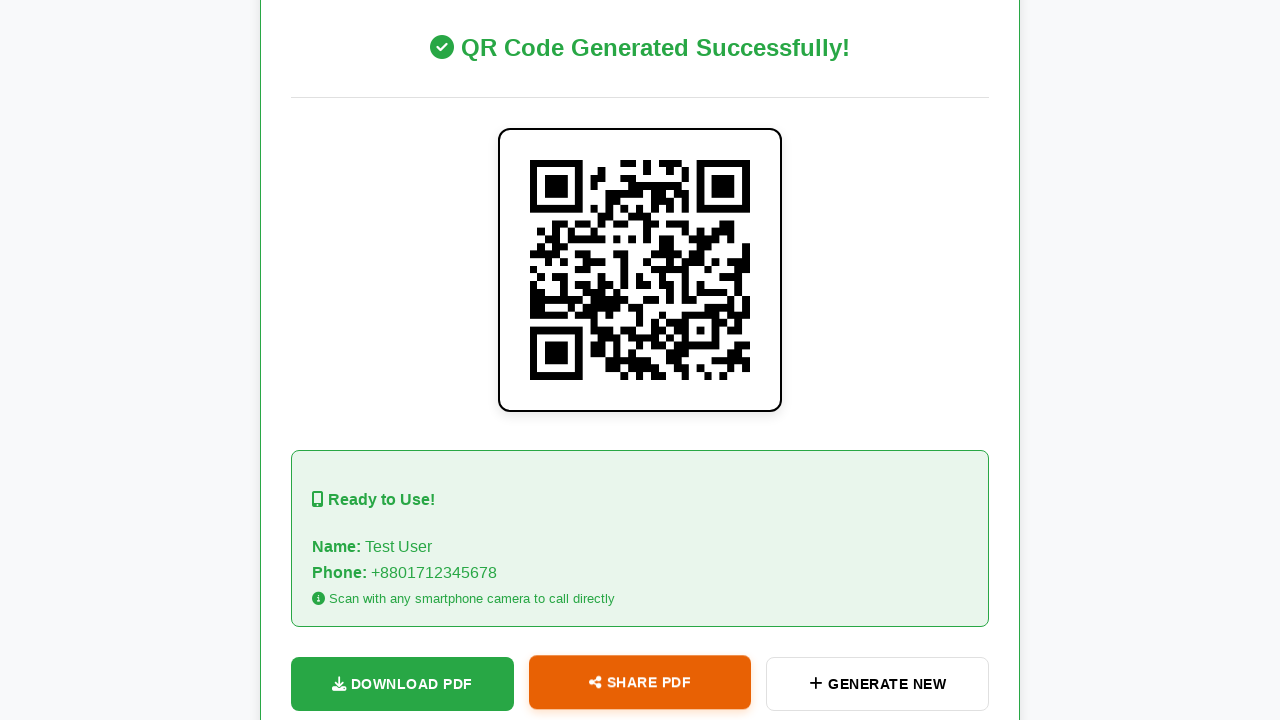

Verified 'Download PDF' button is visible
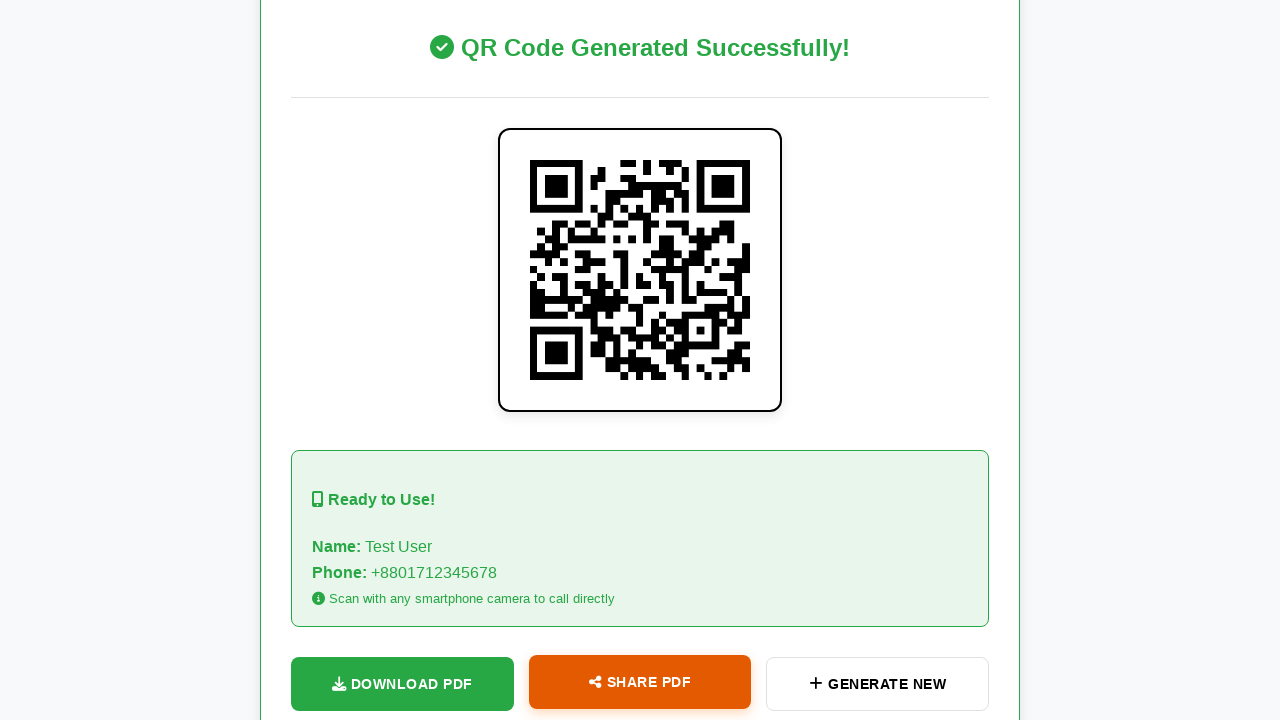

Verified 'Share PDF' button is visible
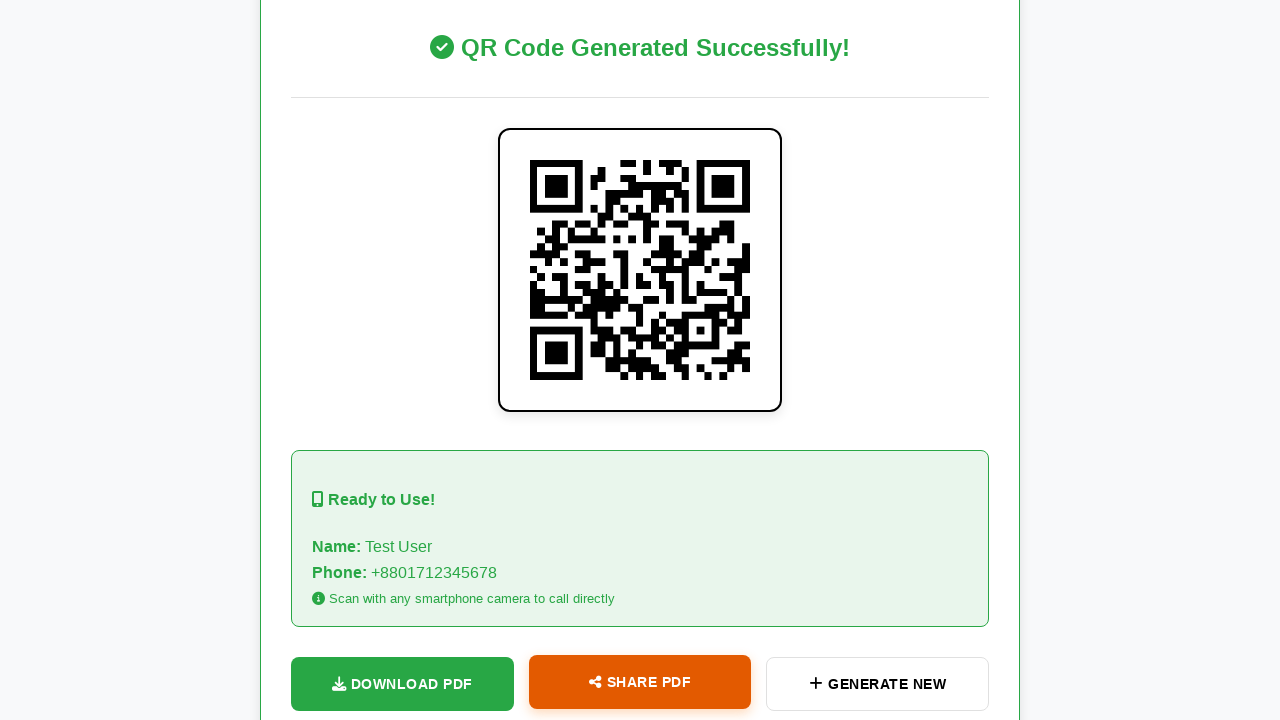

Verified 'Generate New' button is visible
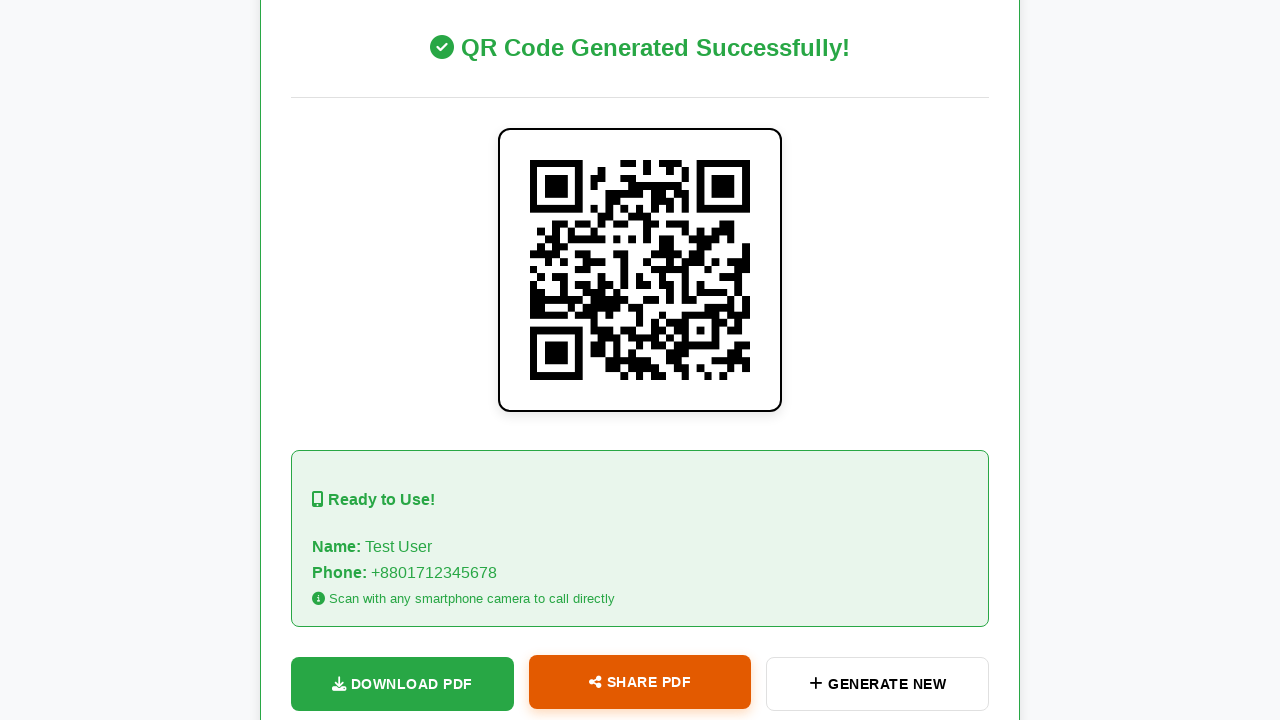

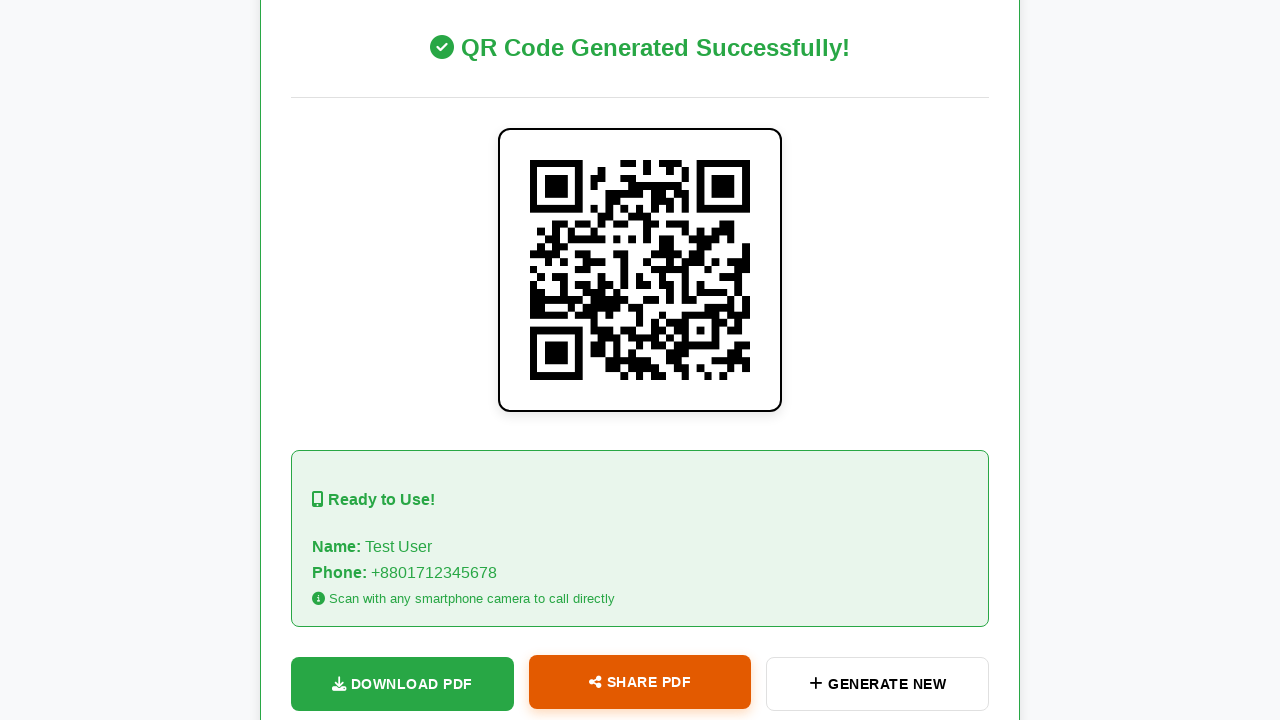